Tests marking all todo items as completed using the toggle all checkbox

Starting URL: https://demo.playwright.dev/todomvc

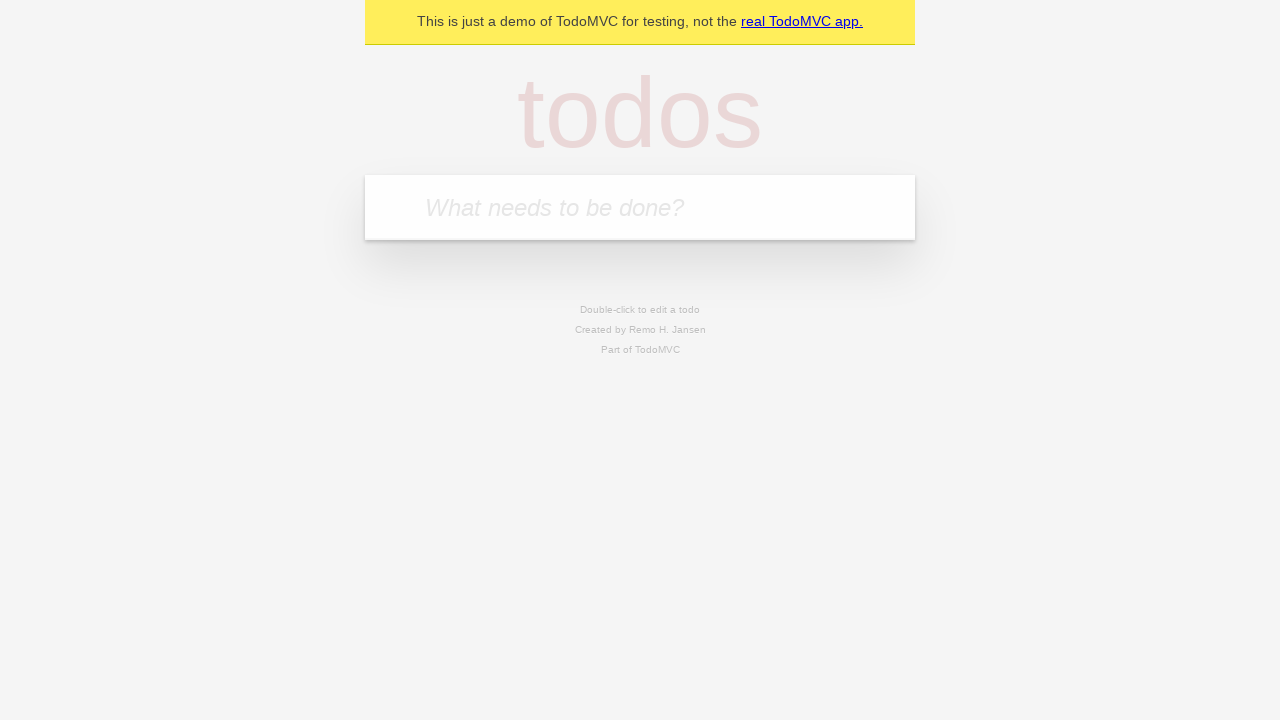

Filled todo input with 'buy some cheese' on internal:attr=[placeholder="What needs to be done?"i]
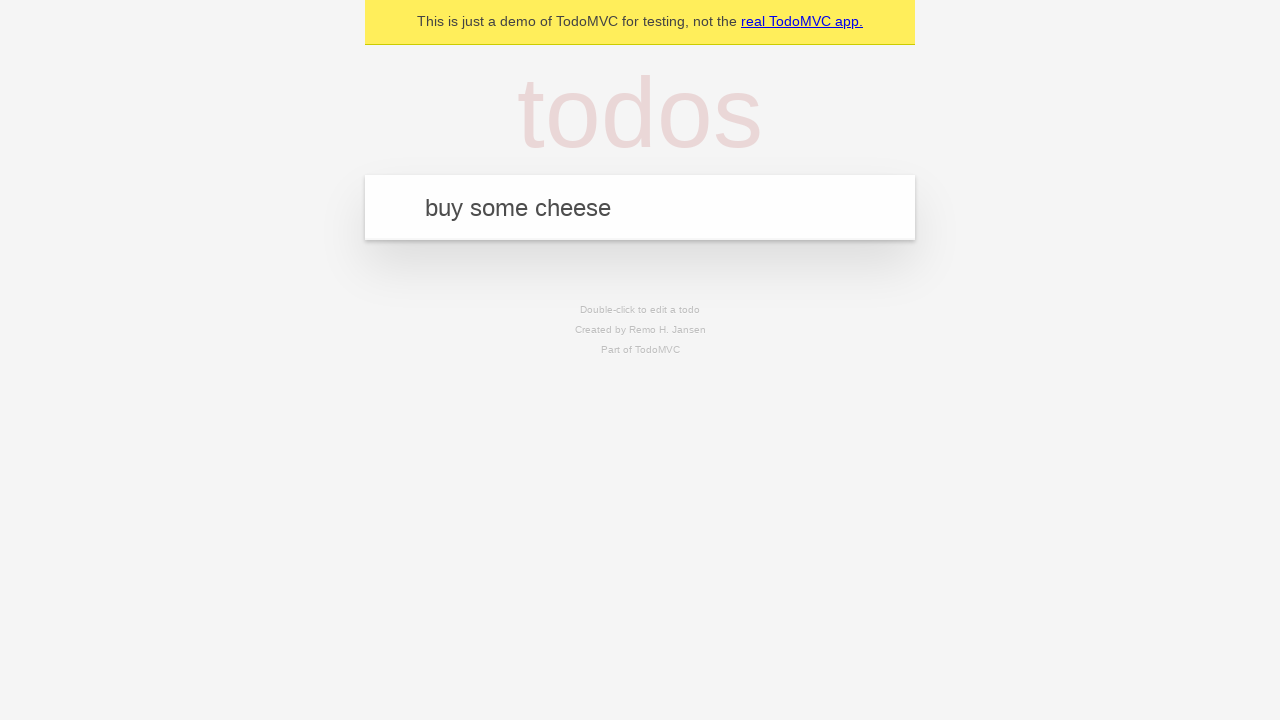

Pressed Enter to add 'buy some cheese' to the todo list on internal:attr=[placeholder="What needs to be done?"i]
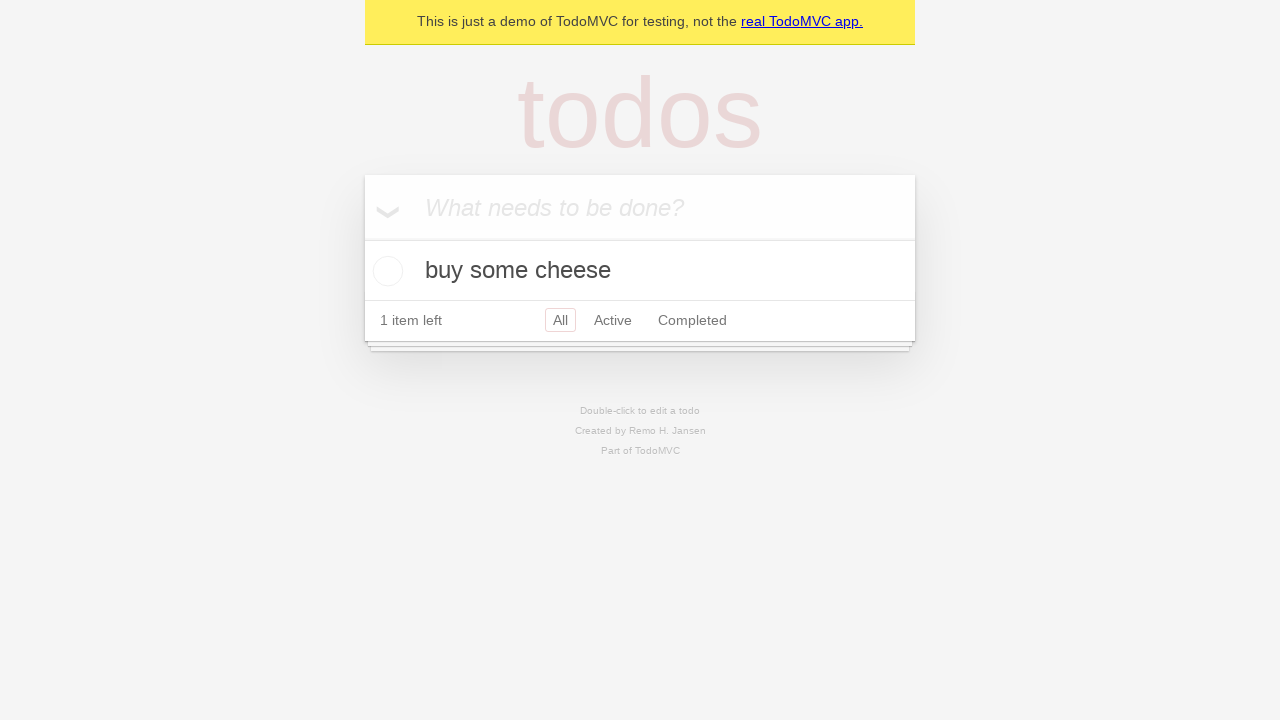

Filled todo input with 'feed the cat' on internal:attr=[placeholder="What needs to be done?"i]
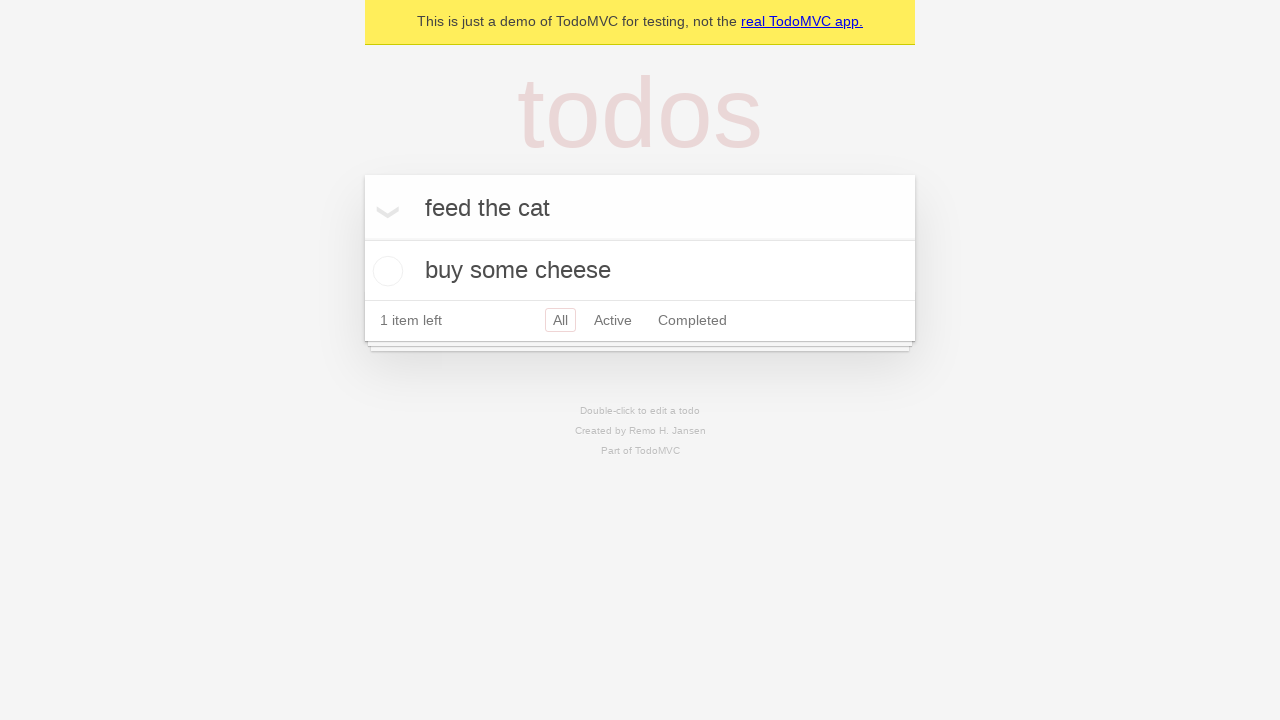

Pressed Enter to add 'feed the cat' to the todo list on internal:attr=[placeholder="What needs to be done?"i]
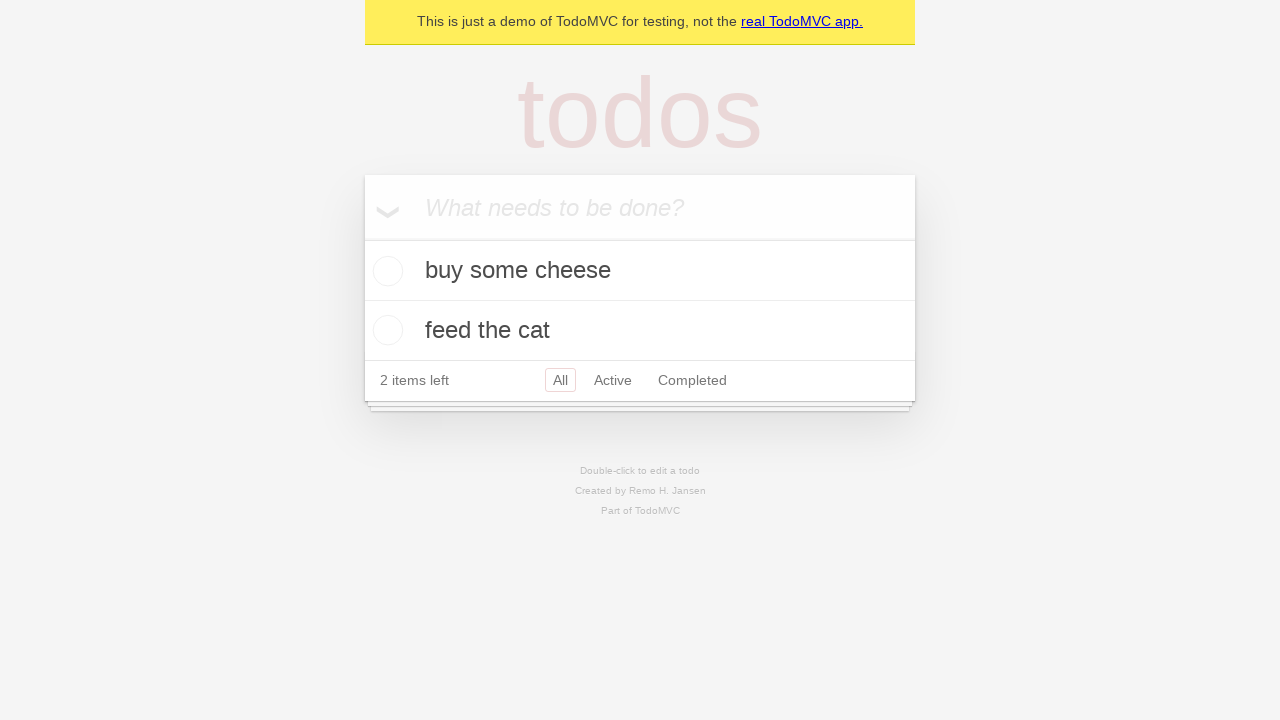

Filled todo input with 'book a doctors appointment' on internal:attr=[placeholder="What needs to be done?"i]
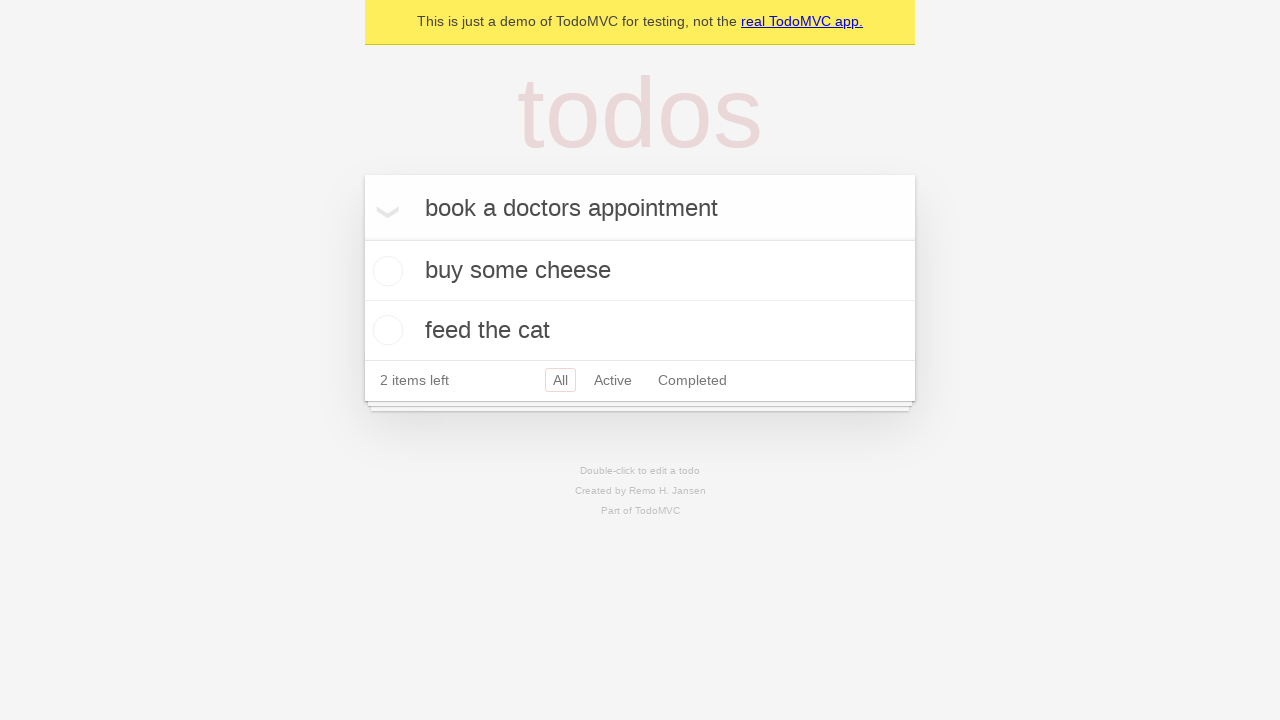

Pressed Enter to add 'book a doctors appointment' to the todo list on internal:attr=[placeholder="What needs to be done?"i]
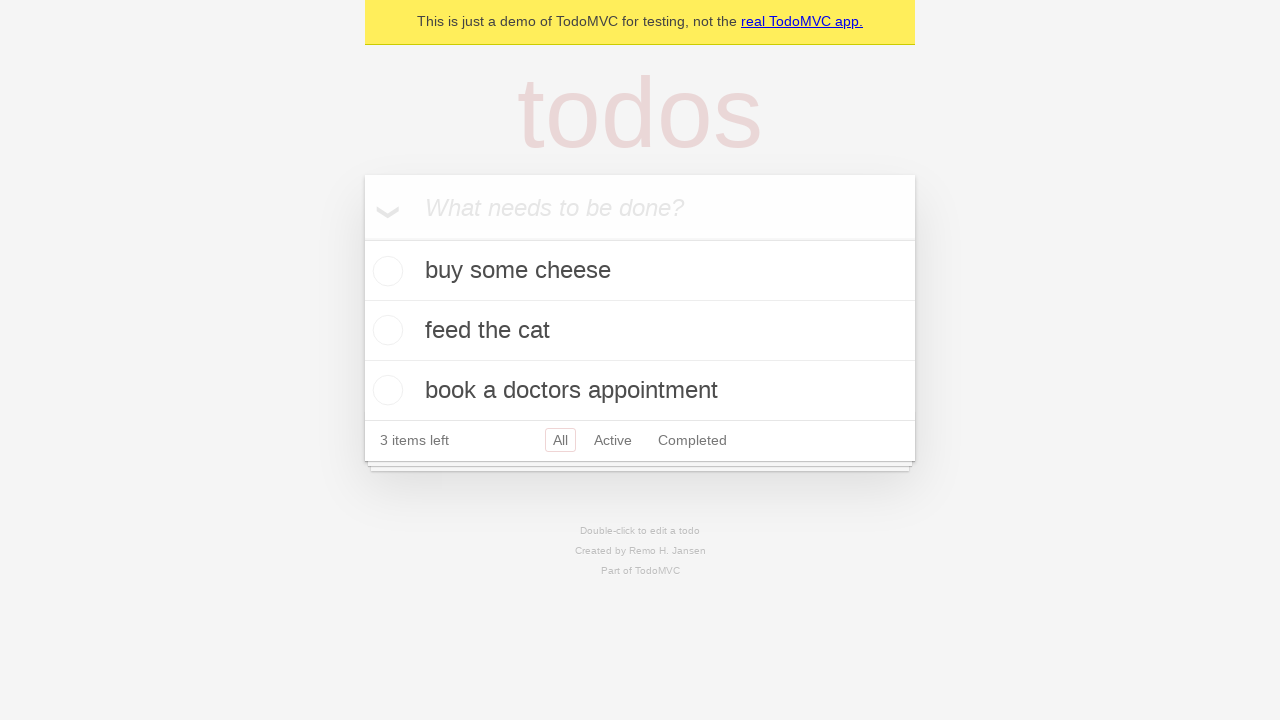

Clicked 'Mark all as complete' checkbox to mark all items as completed at (362, 238) on internal:label="Mark all as complete"i
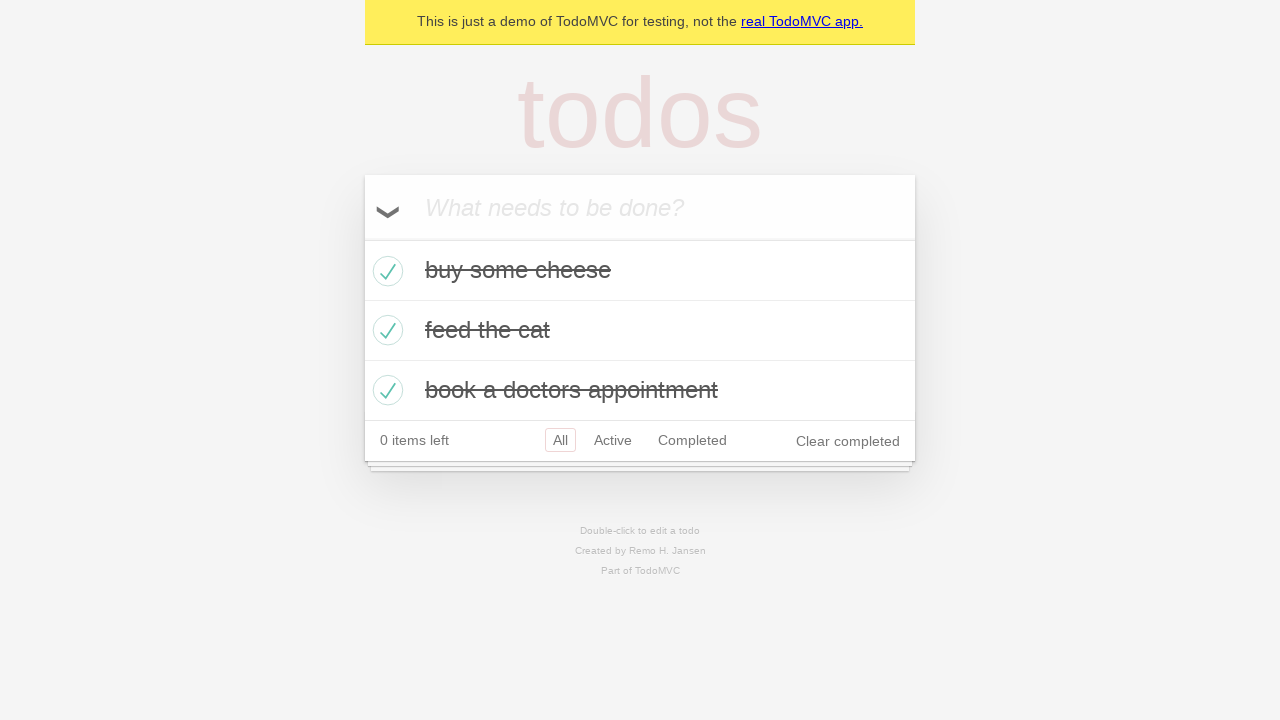

Verified that all todo items are marked as completed
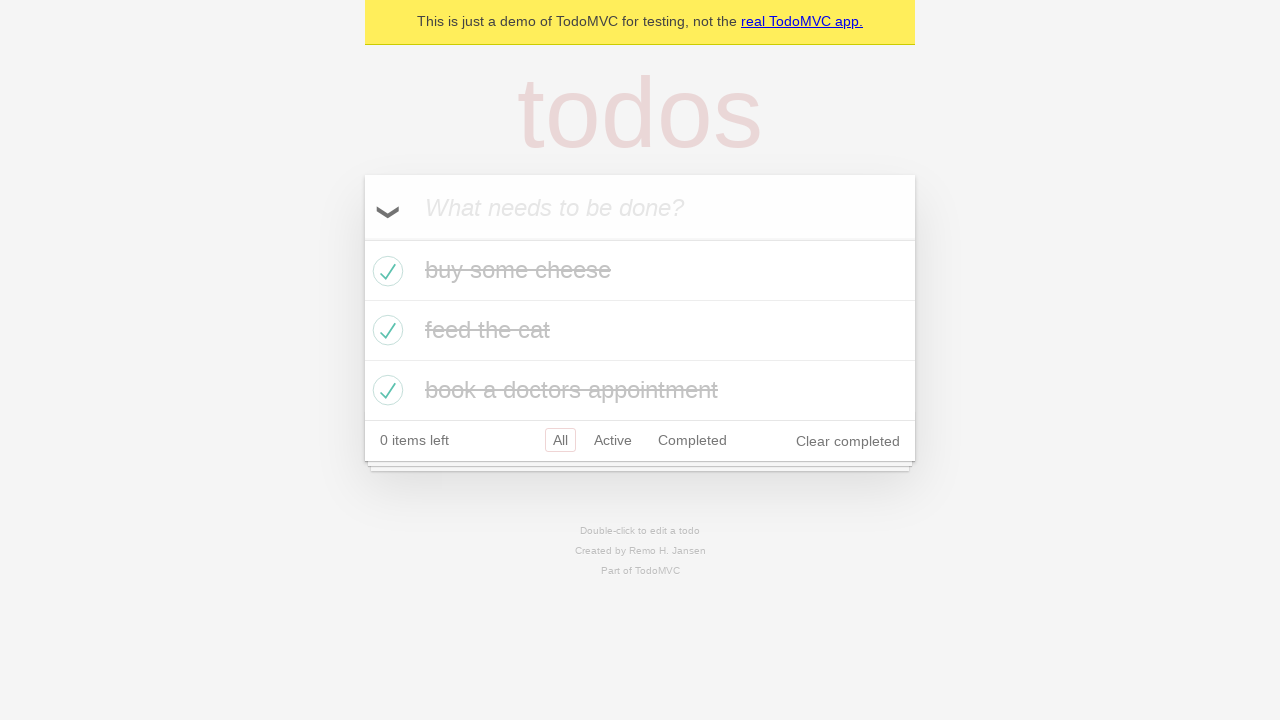

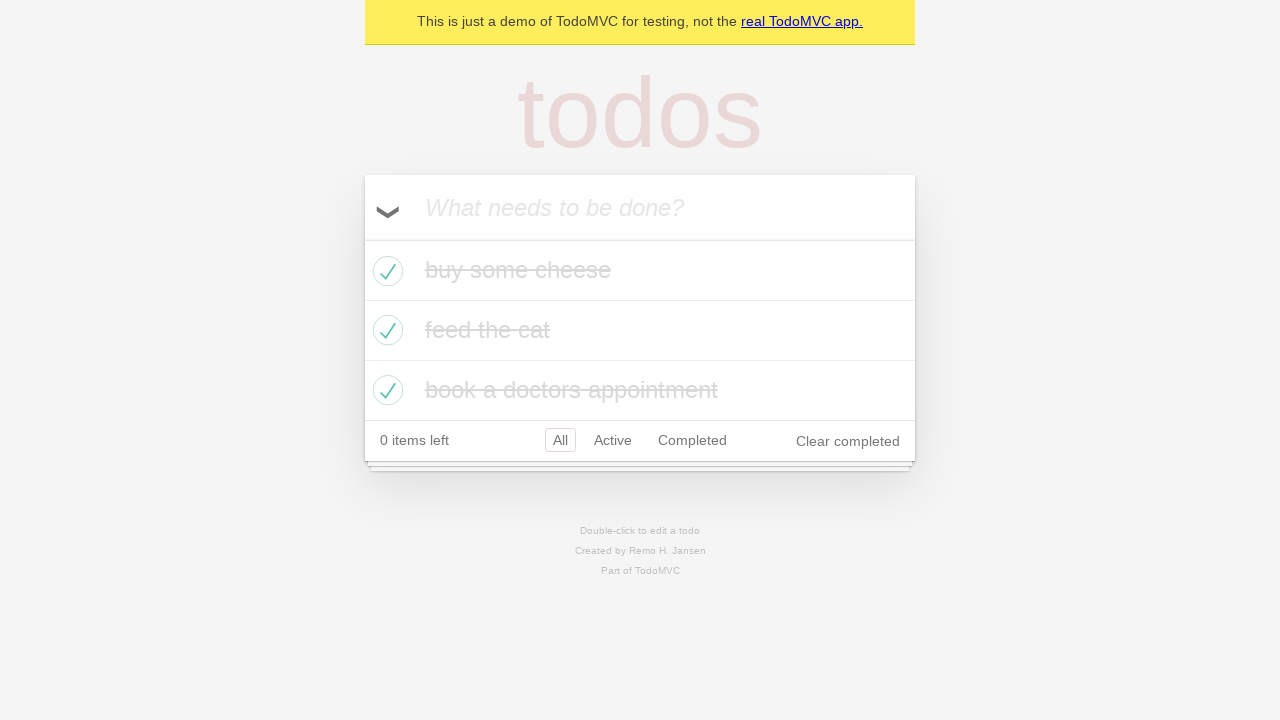